Tests dynamic properties on a demo page by interacting with buttons that become enabled, change color, and become visible after certain conditions are met

Starting URL: https://demoqa.com/dynamic-properties

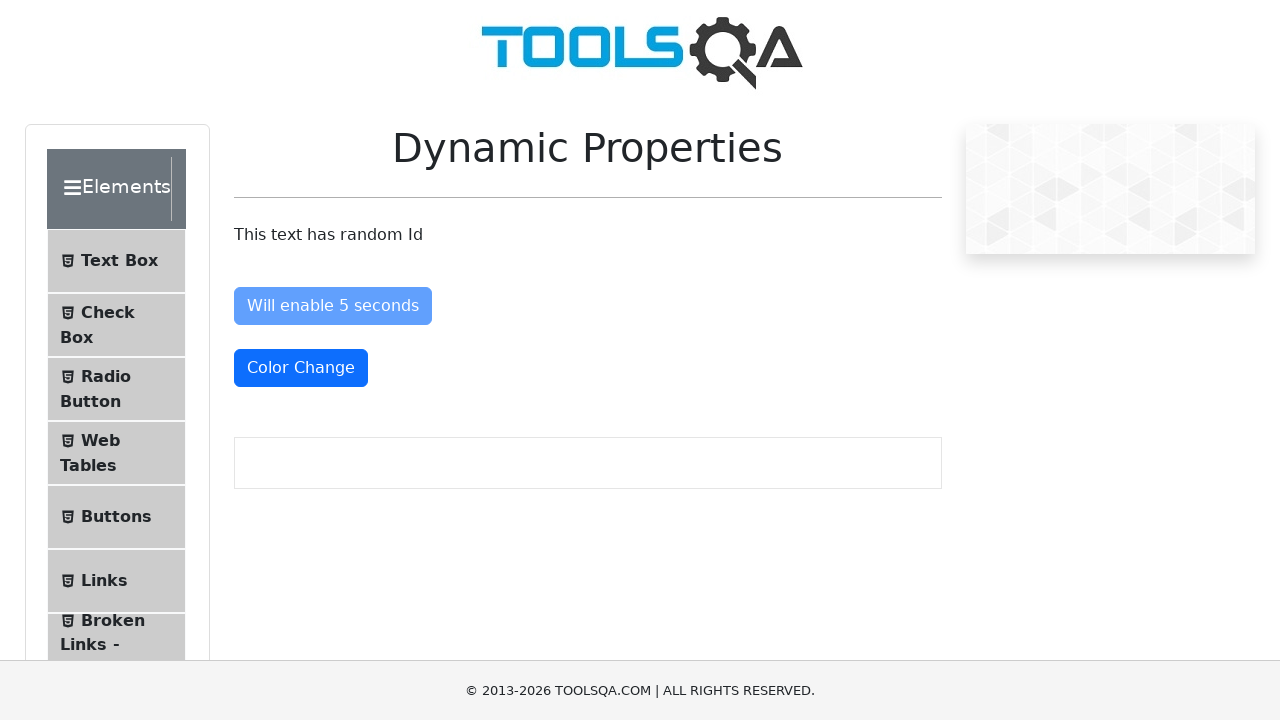

Retrieved initial text from paragraph element
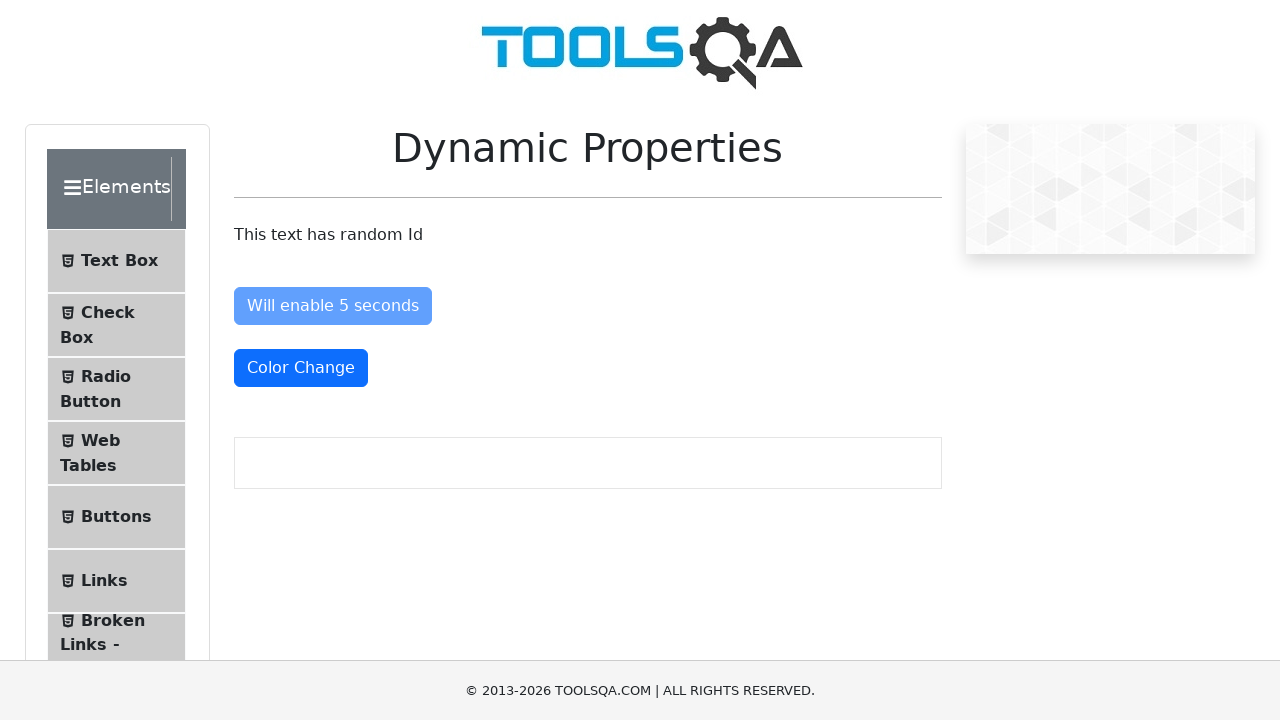

Waited for enableAfter button to be attached to DOM
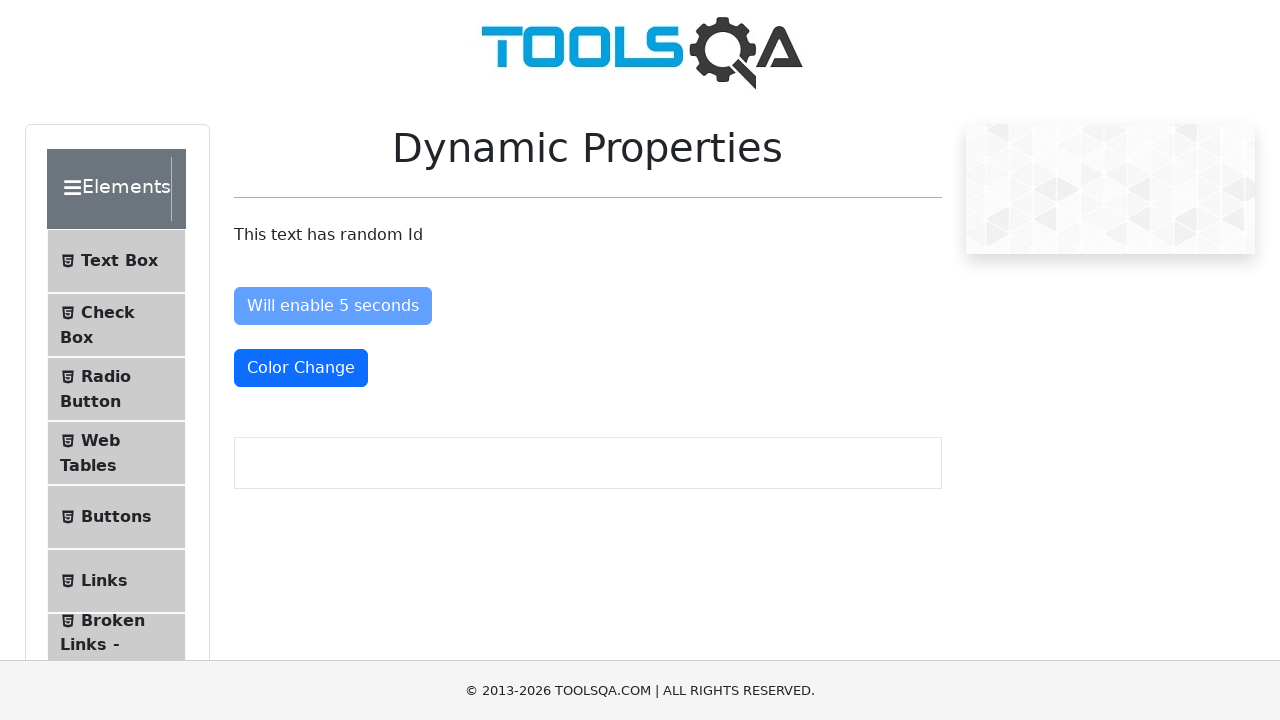

Waited 5 seconds for enableAfter button to become enabled
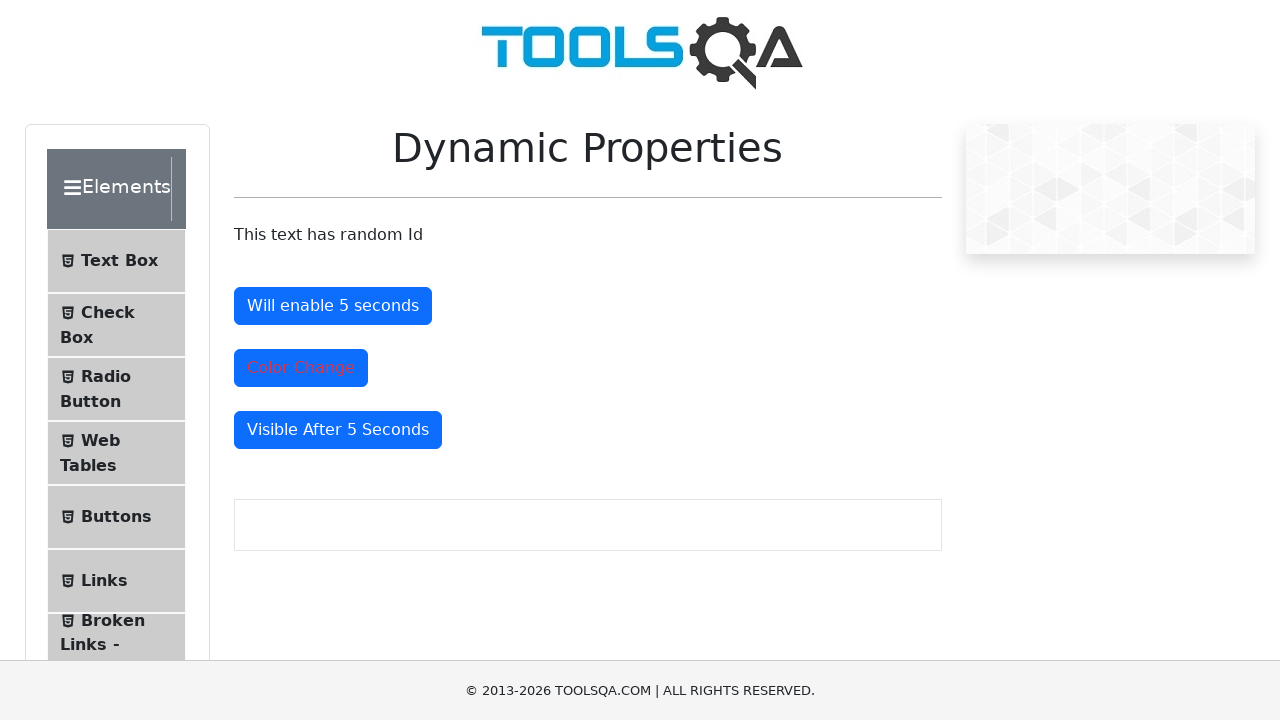

Clicked the enableAfter button at (333, 306) on #enableAfter
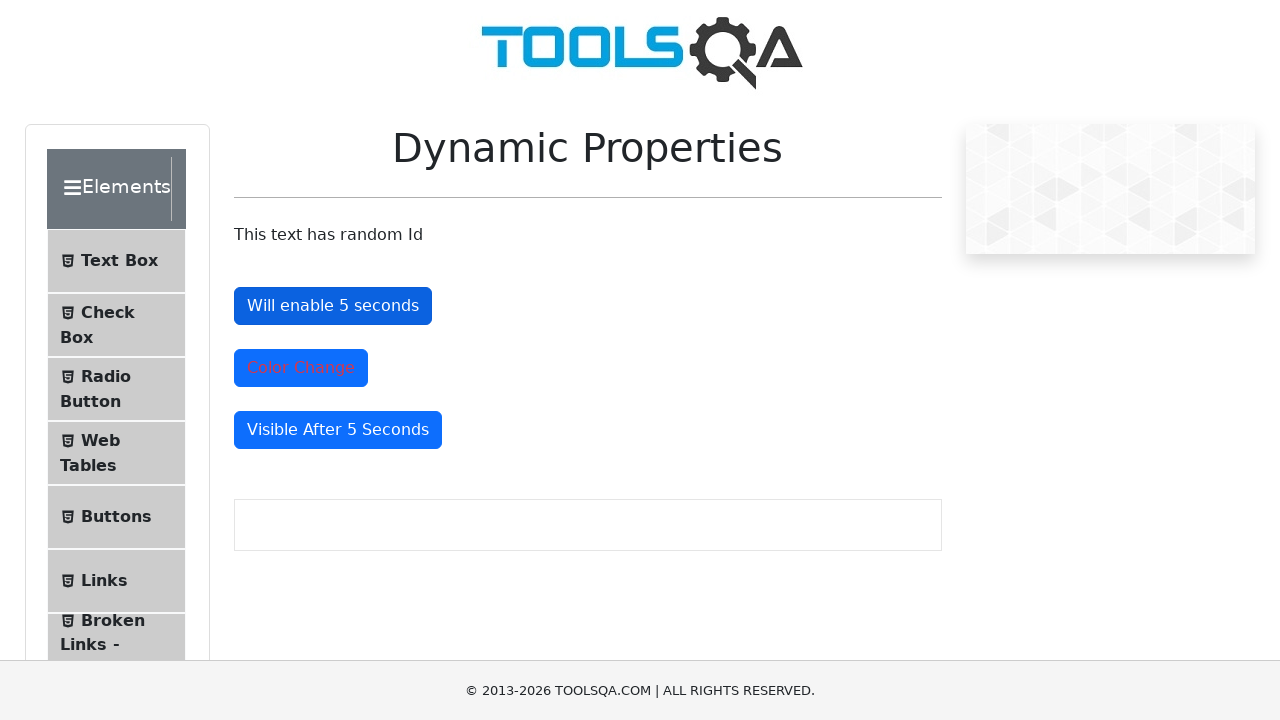

Retrieved initial class attribute of colorChange button
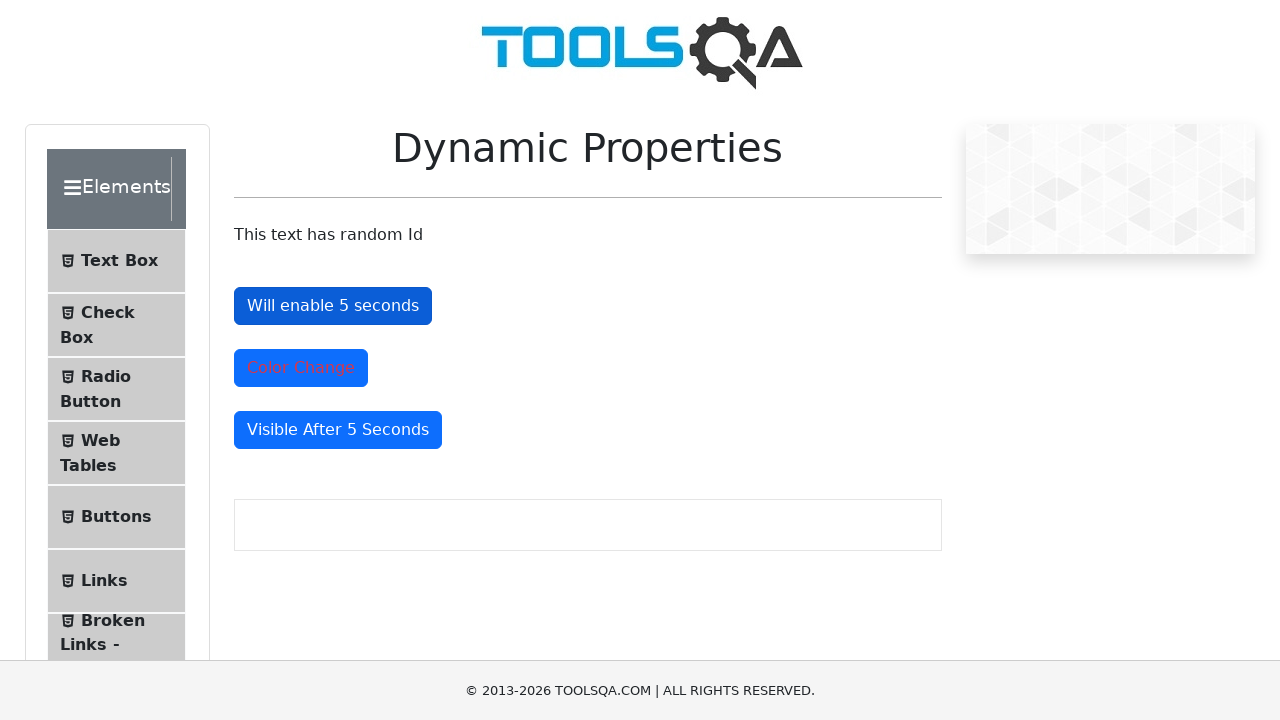

Waited for colorChange button class to change to include 'text-danger'
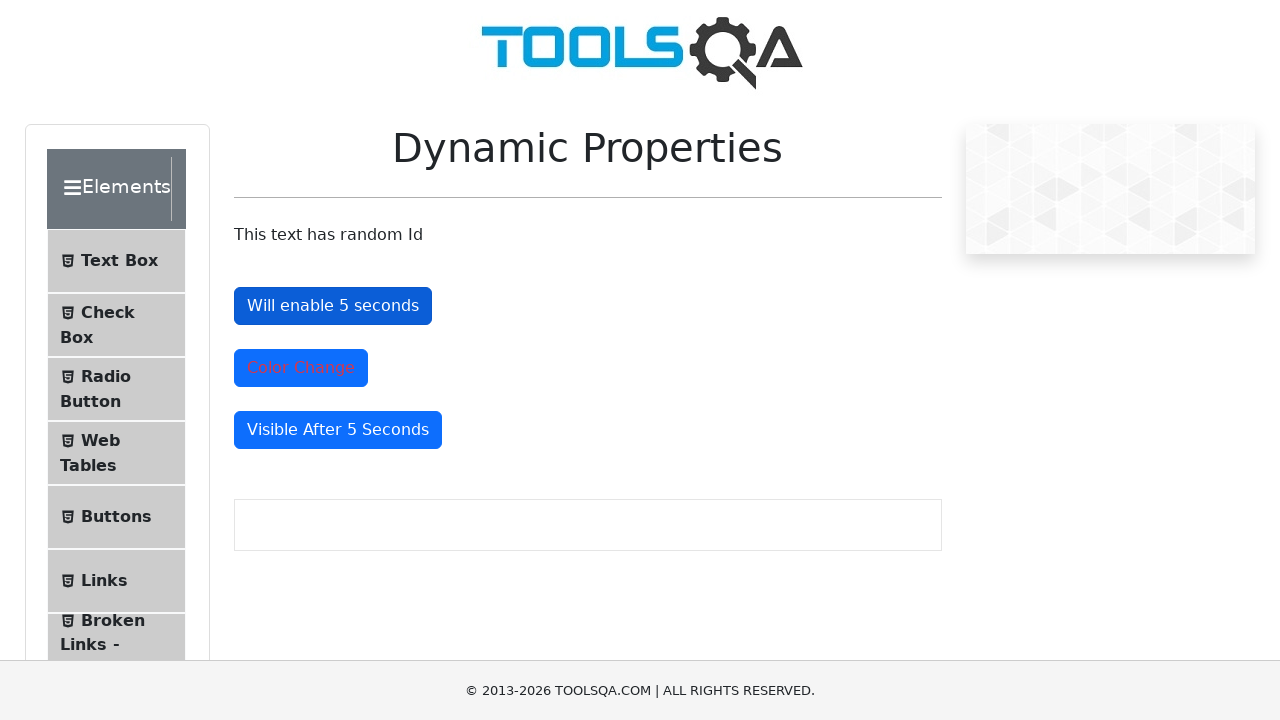

Retrieved updated class attribute of colorChange button
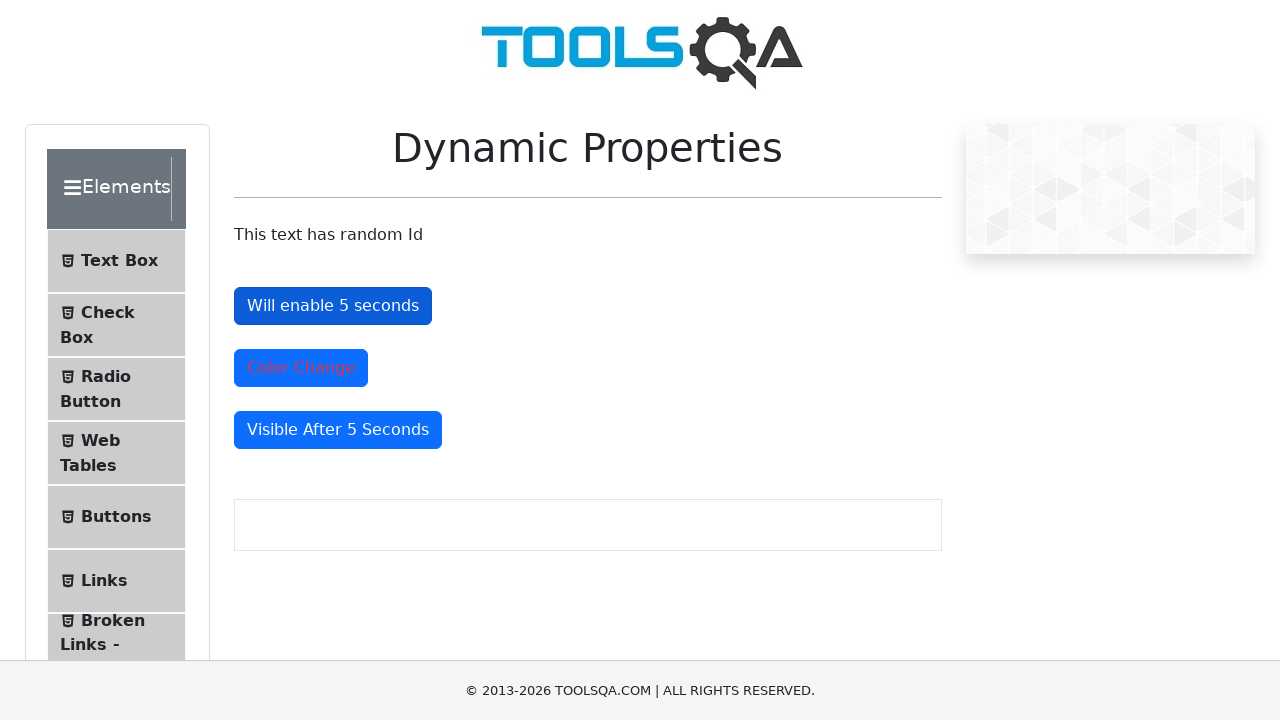

Waited for visibleAfter button to become visible
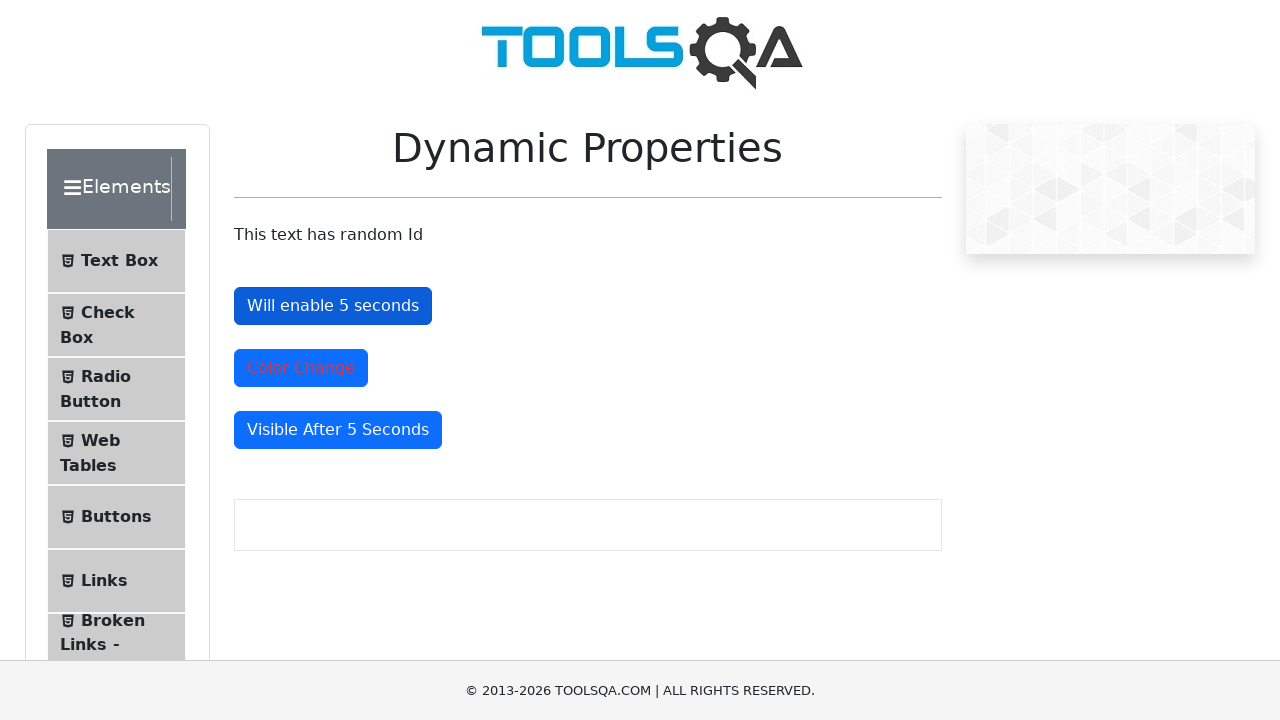

Clicked the visibleAfter button at (338, 430) on #visibleAfter
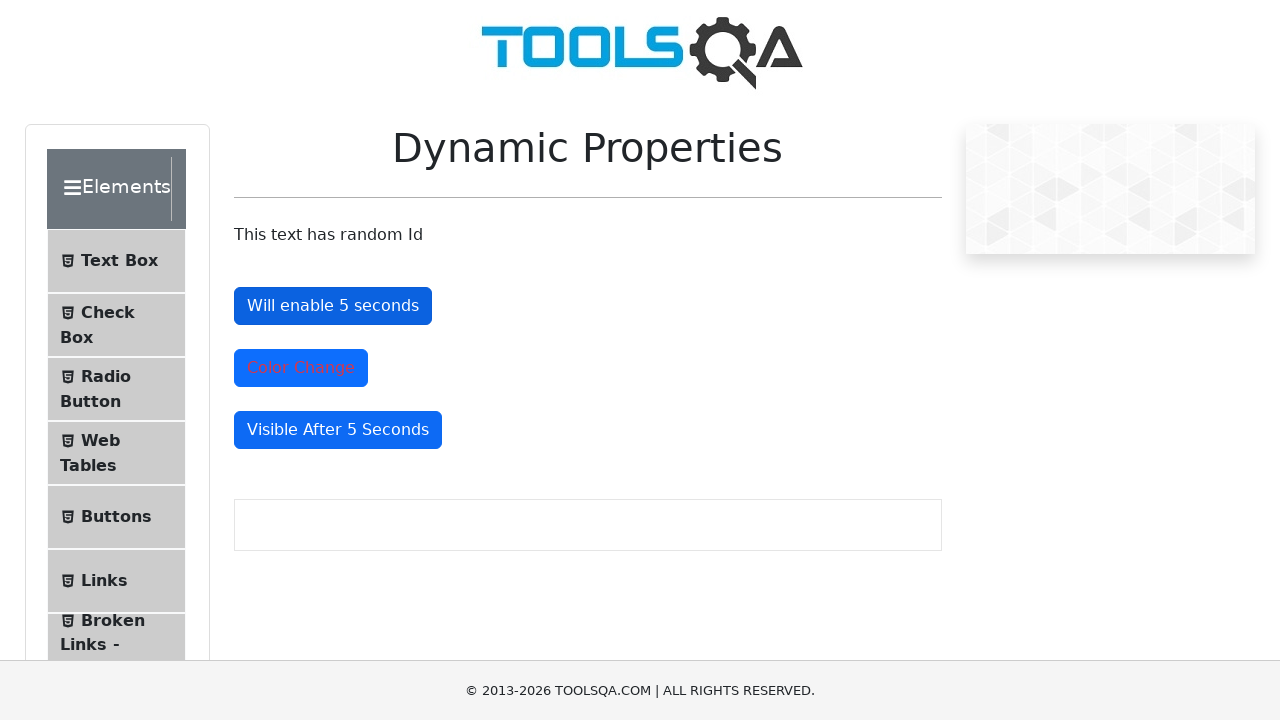

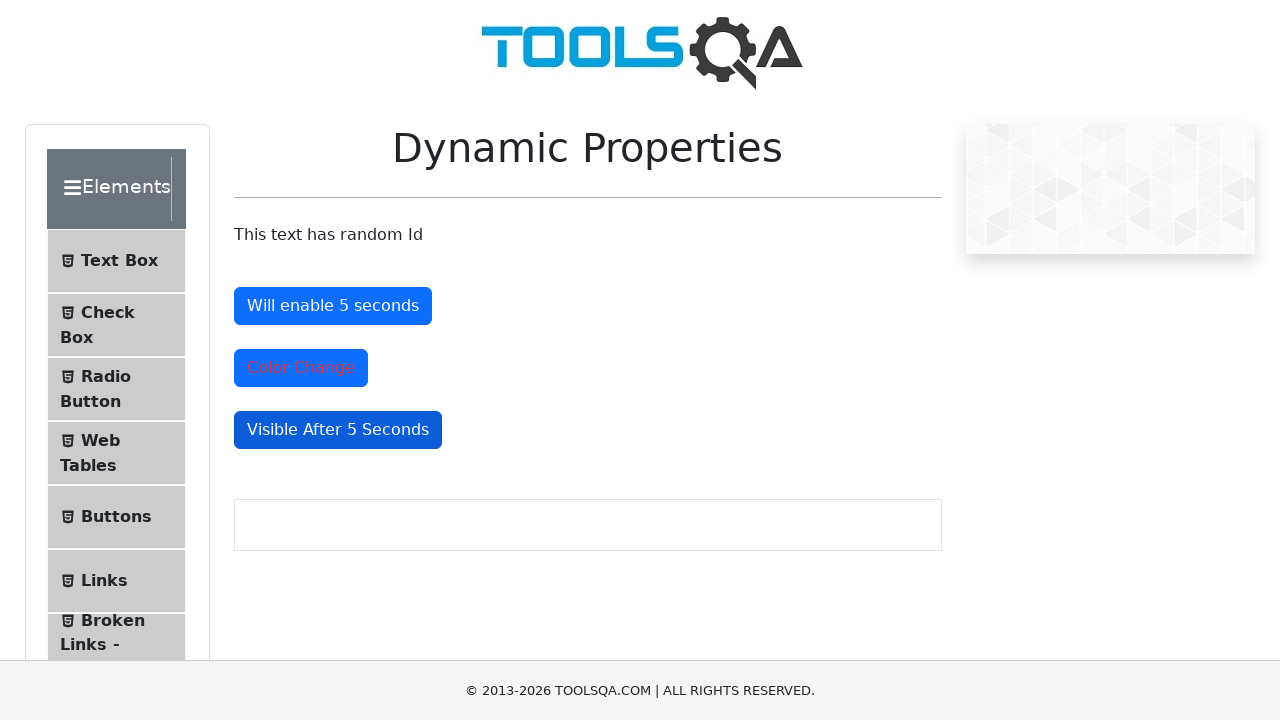